Tests email field behavior by typing, clearing, and modifying email input with various actions including backspace

Starting URL: https://skryabin.com/market/quote.html

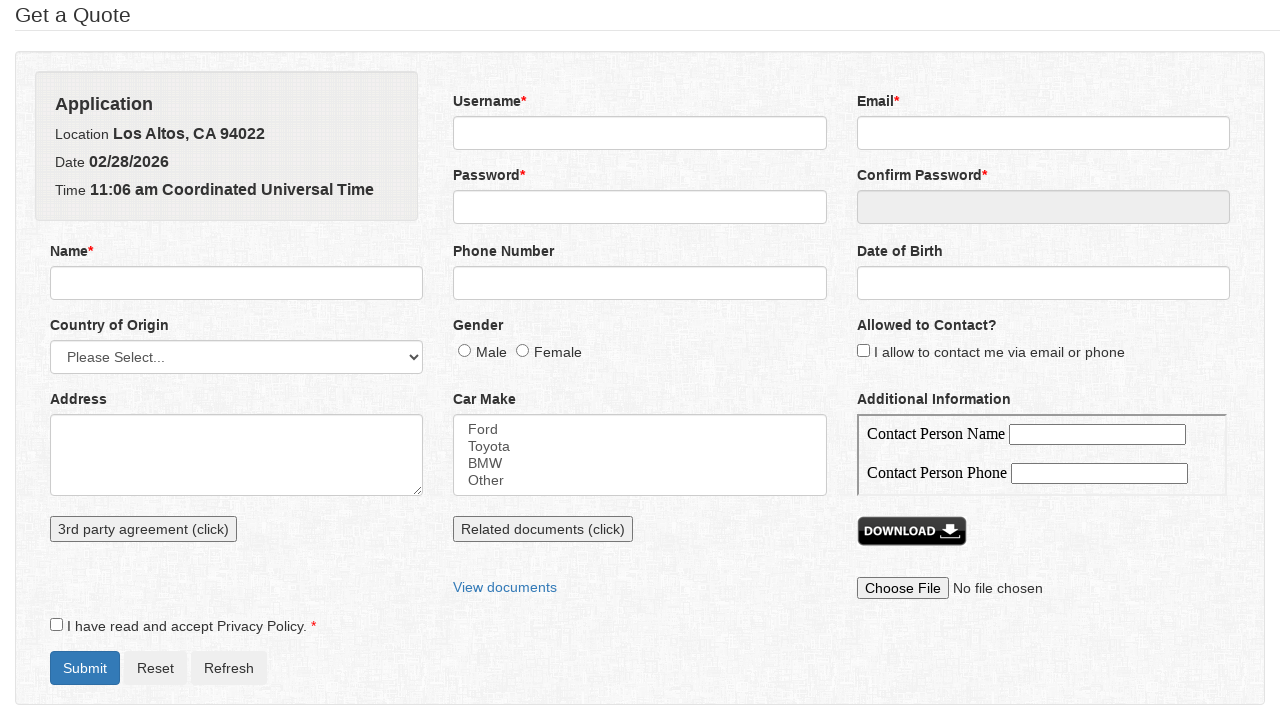

Filled email field with 'email' on input[name='email']
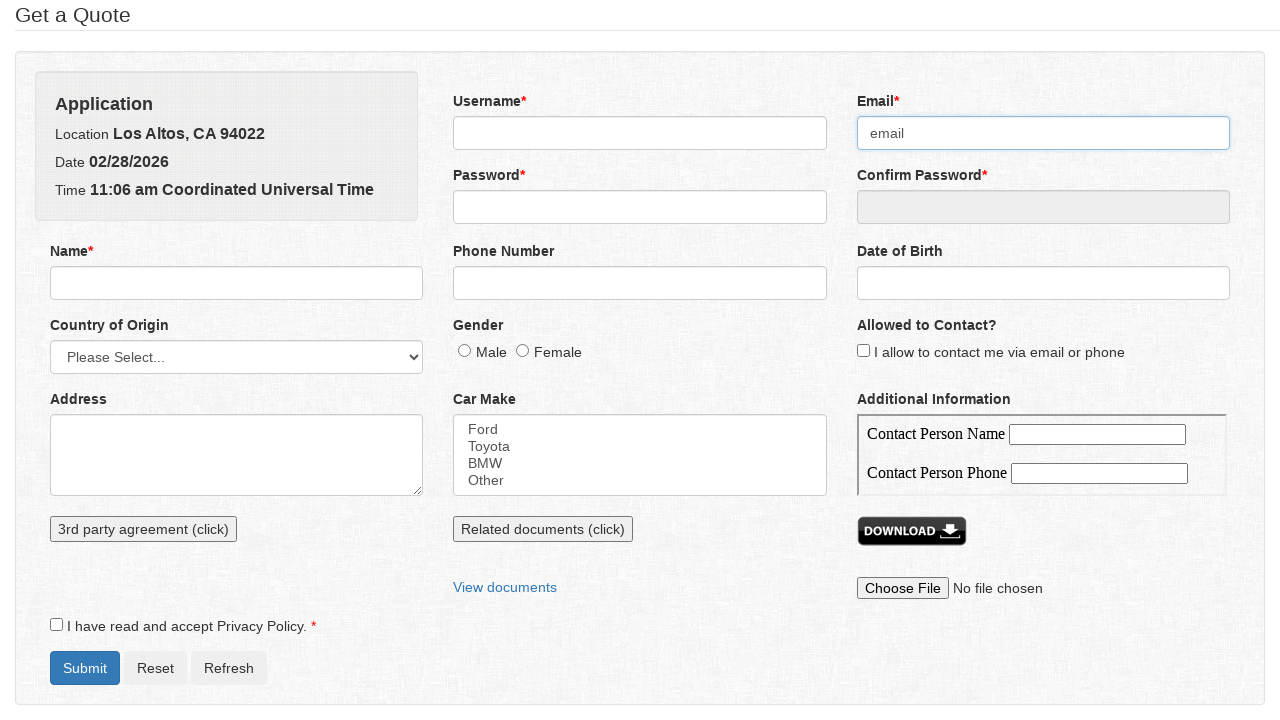

Cleared email field on input[name='email']
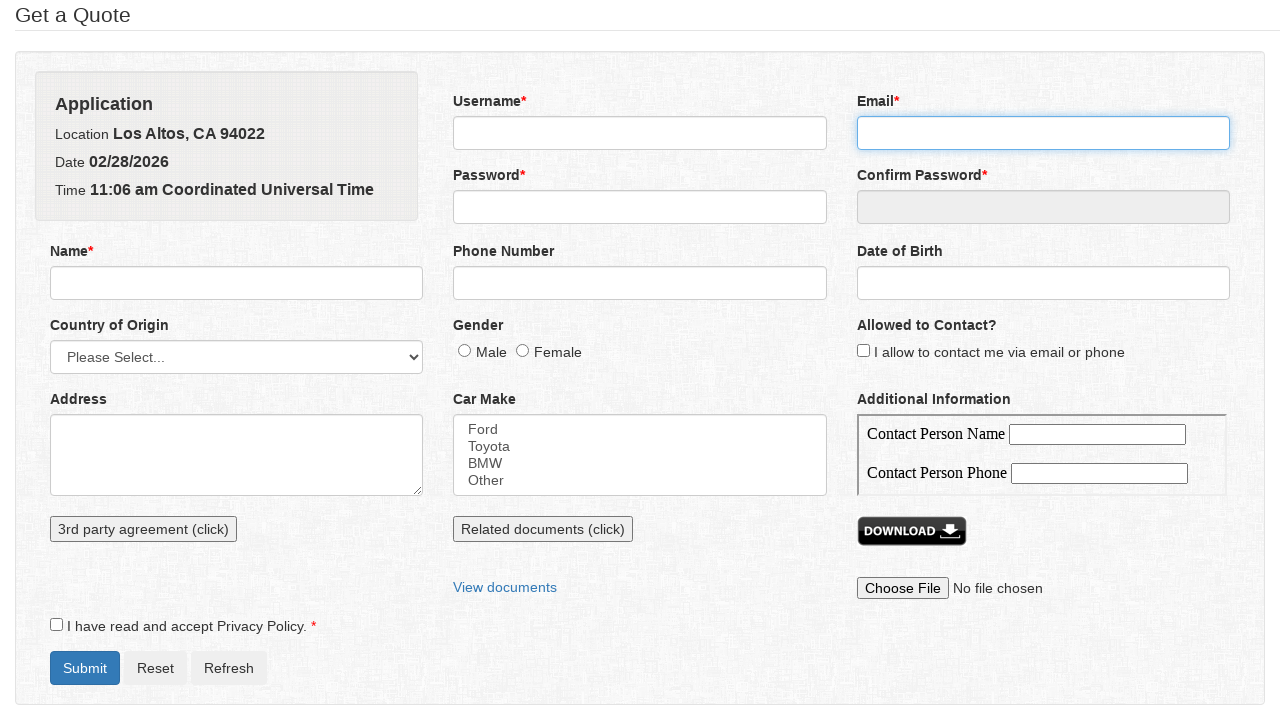

Filled email field with partial email 'anna@a' on input[name='email']
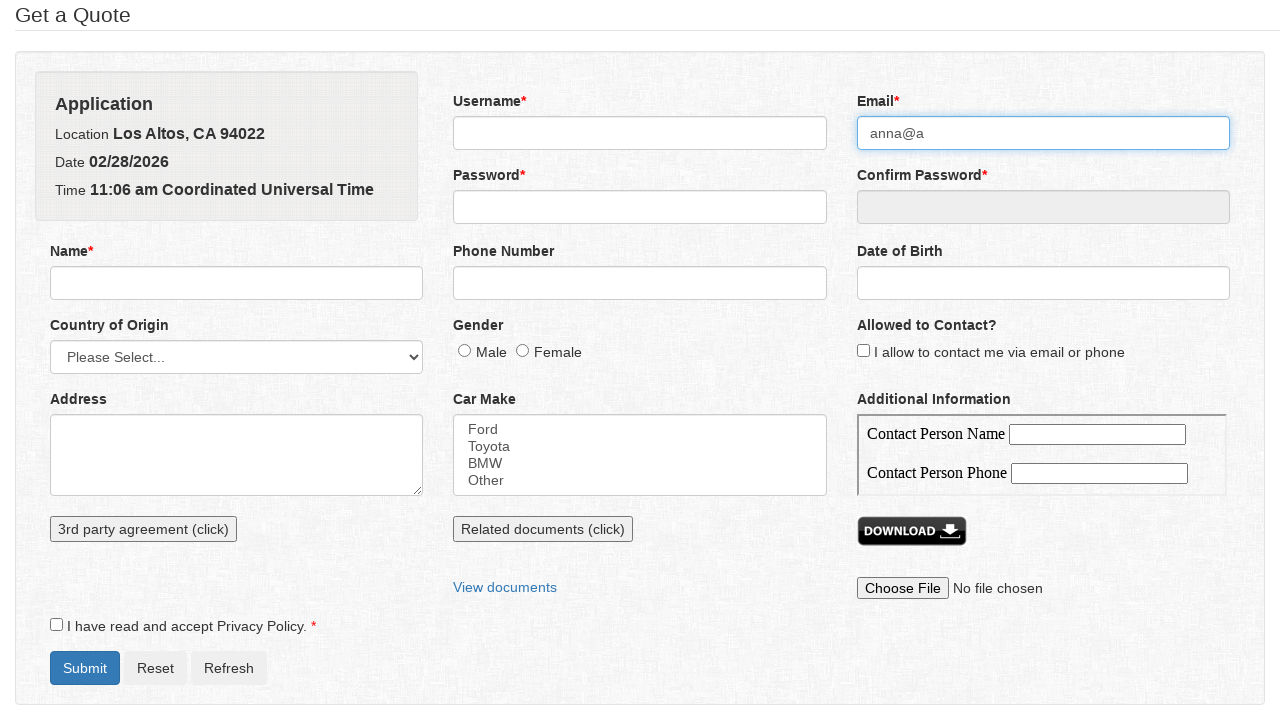

Pressed Backspace to delete last character from email field on input[name='email']
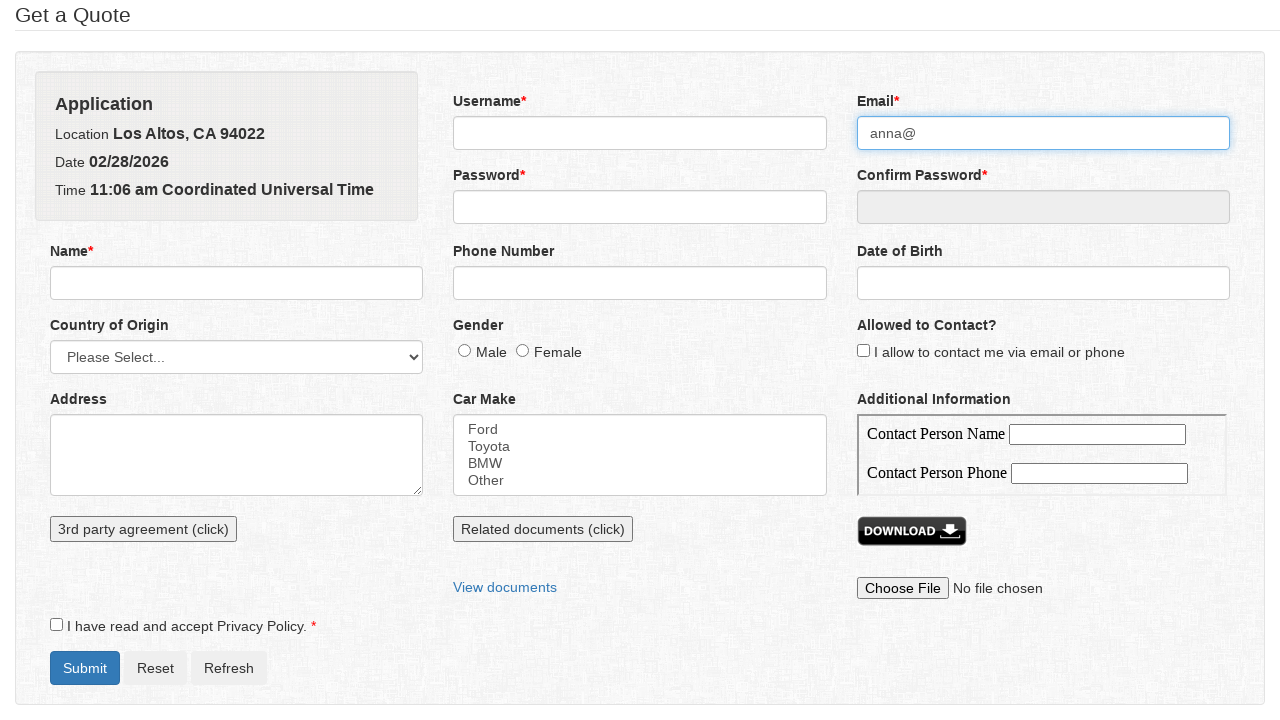

Cleared email field again on input[name='email']
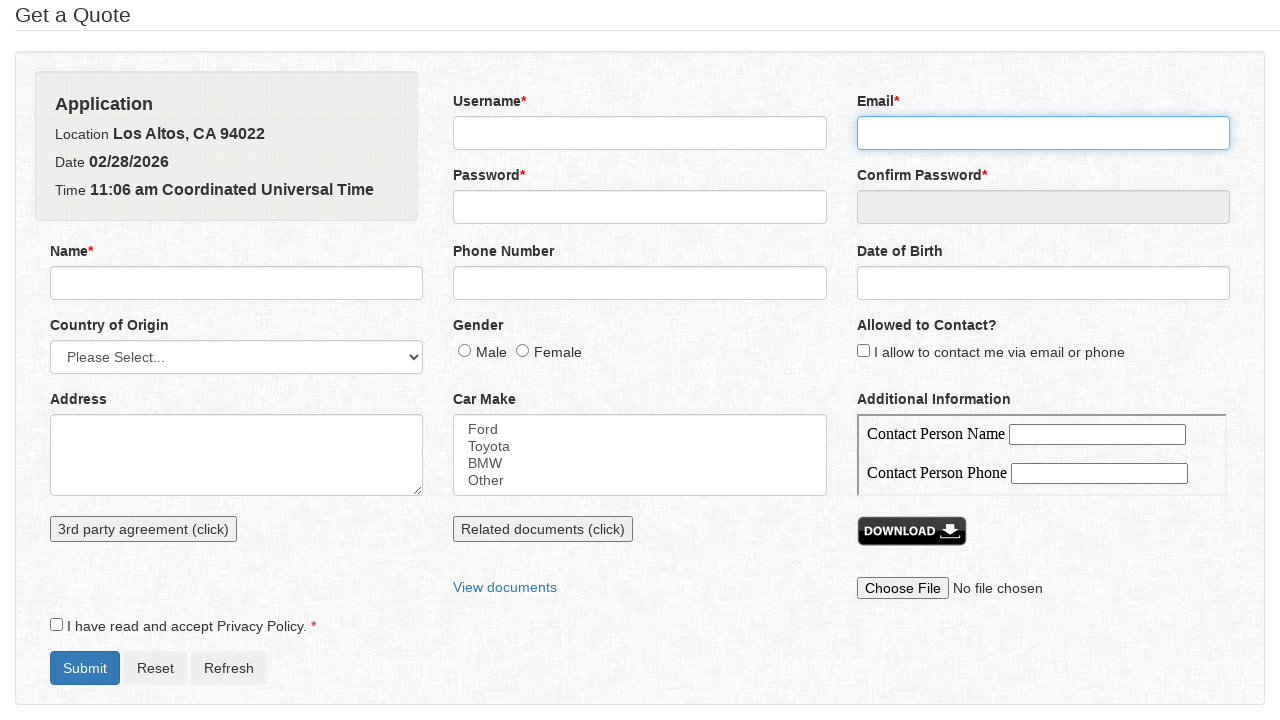

Filled email field with valid email 'anna@a.ru' on input[name='email']
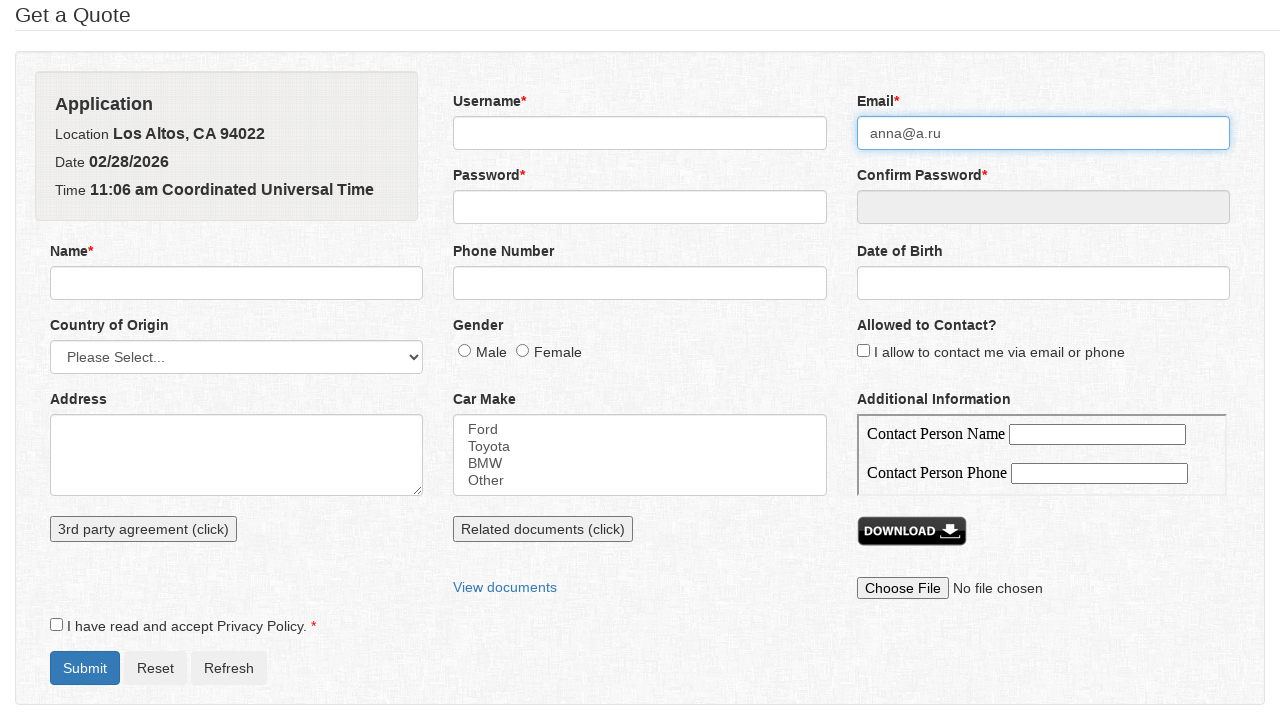

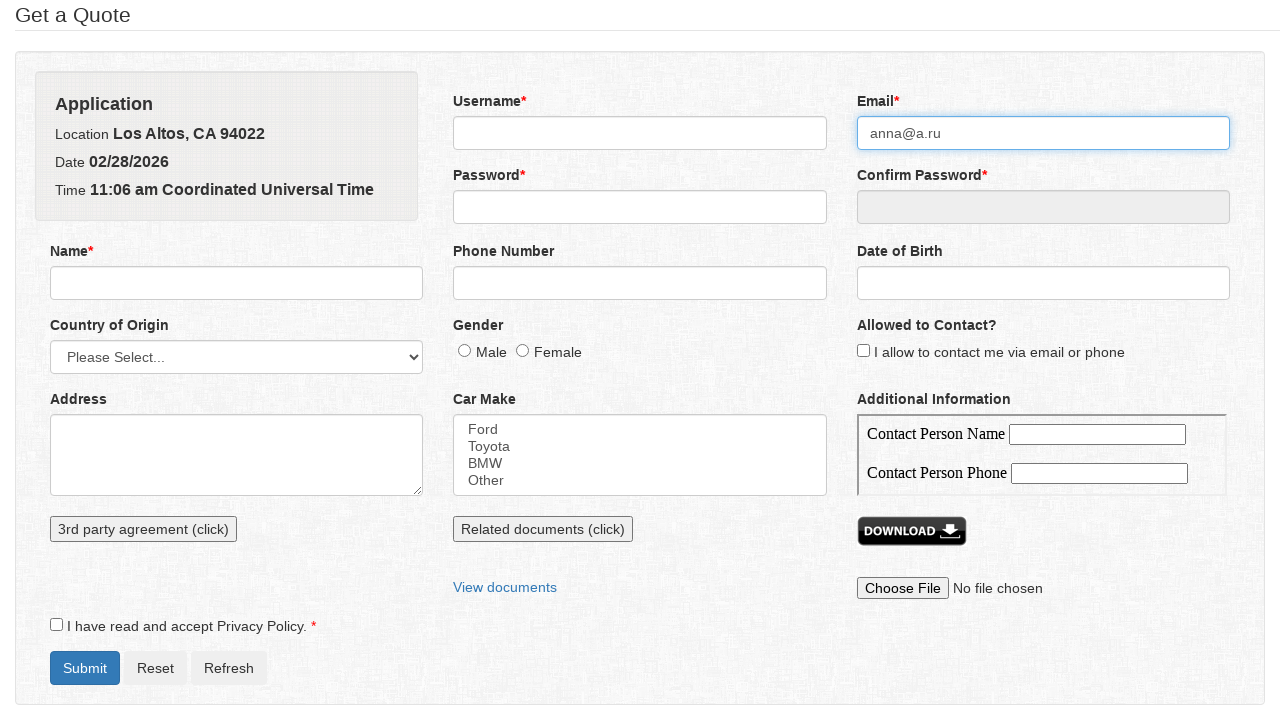